Tests handling of new browser tabs by clicking a link that opens a new window and verifying the content on the new page

Starting URL: https://the-internet.herokuapp.com/windows

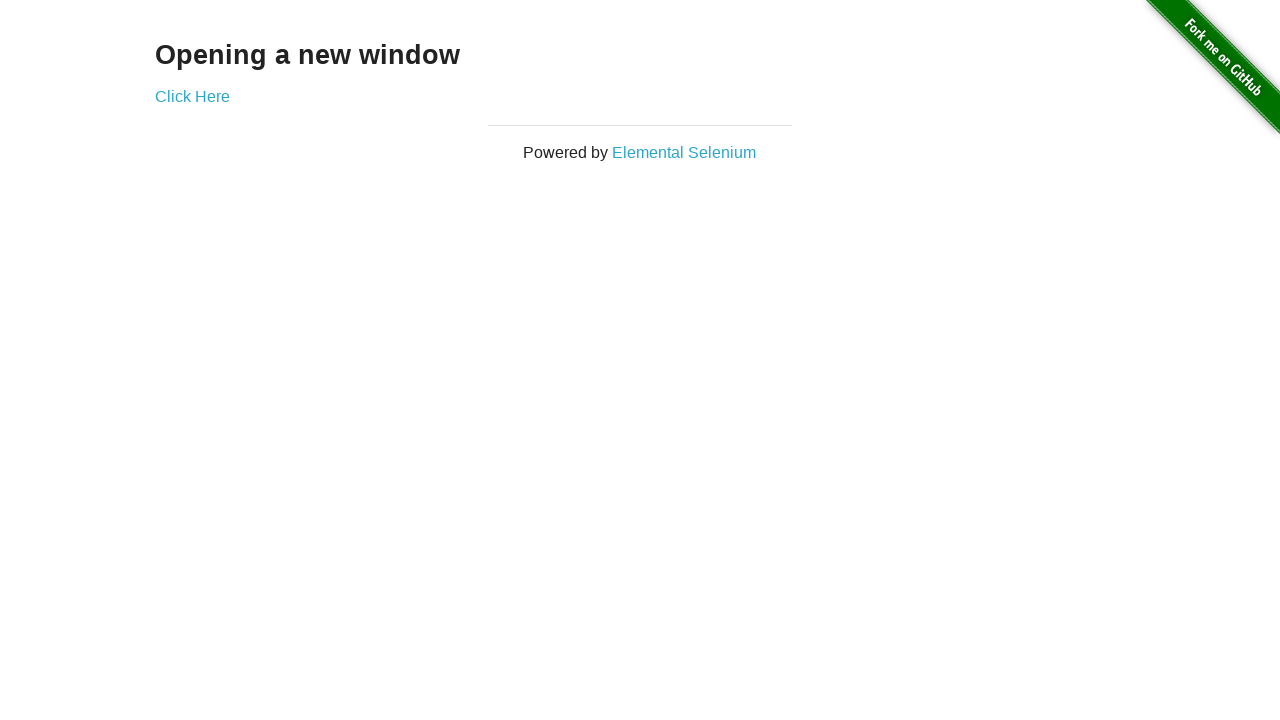

Clicked 'Click Here' link to open new window at (192, 96) on xpath=//a[normalize-space()="Click Here"]
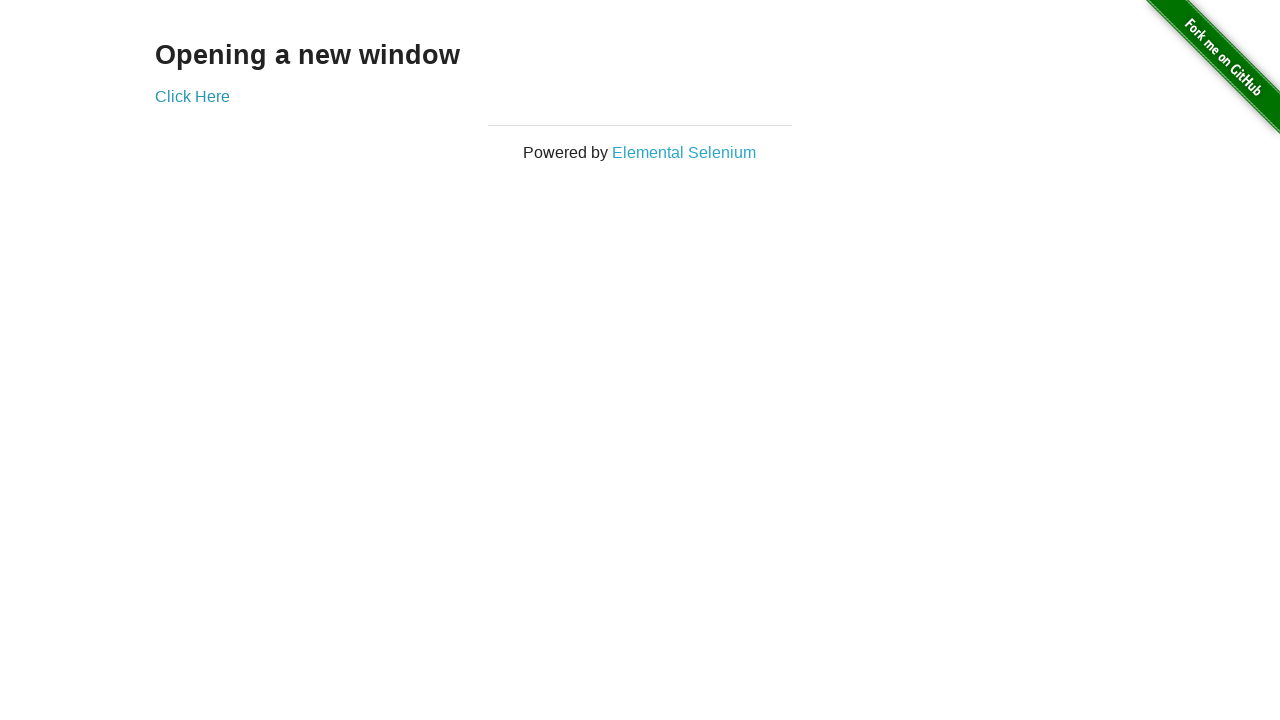

New popup window opened and captured
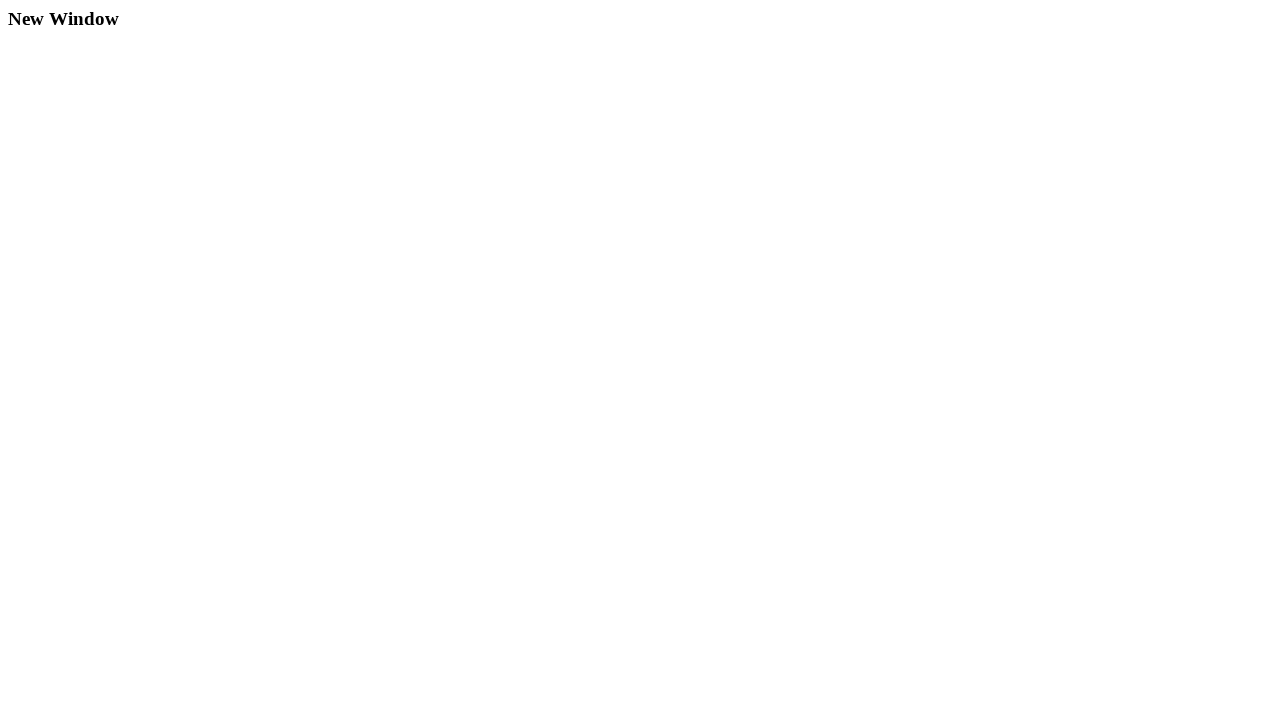

New page finished loading
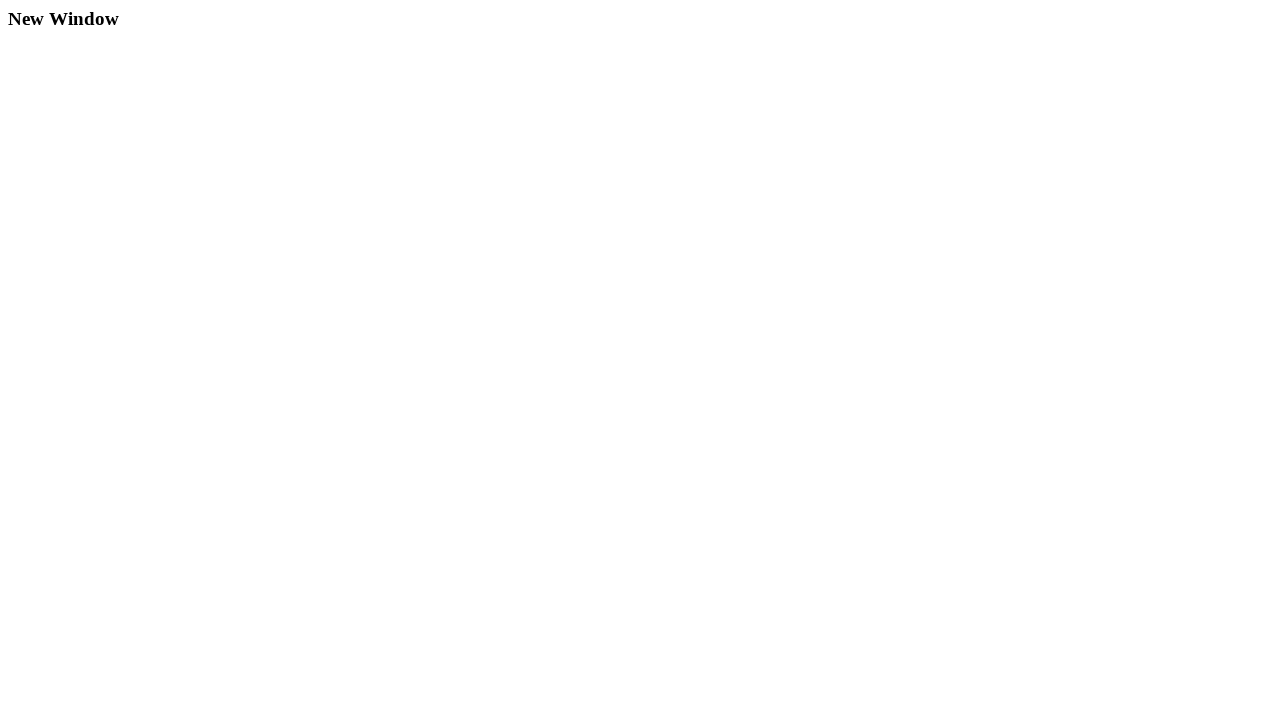

Verified 'New Window' heading text on new page
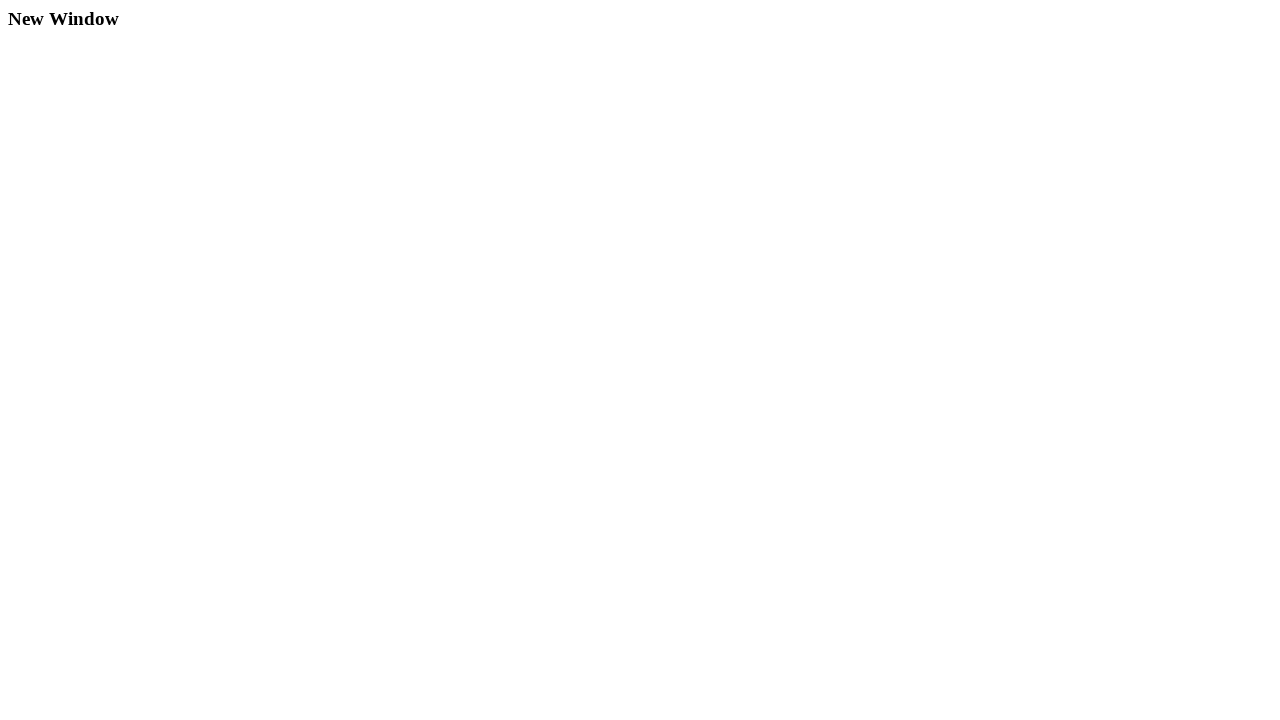

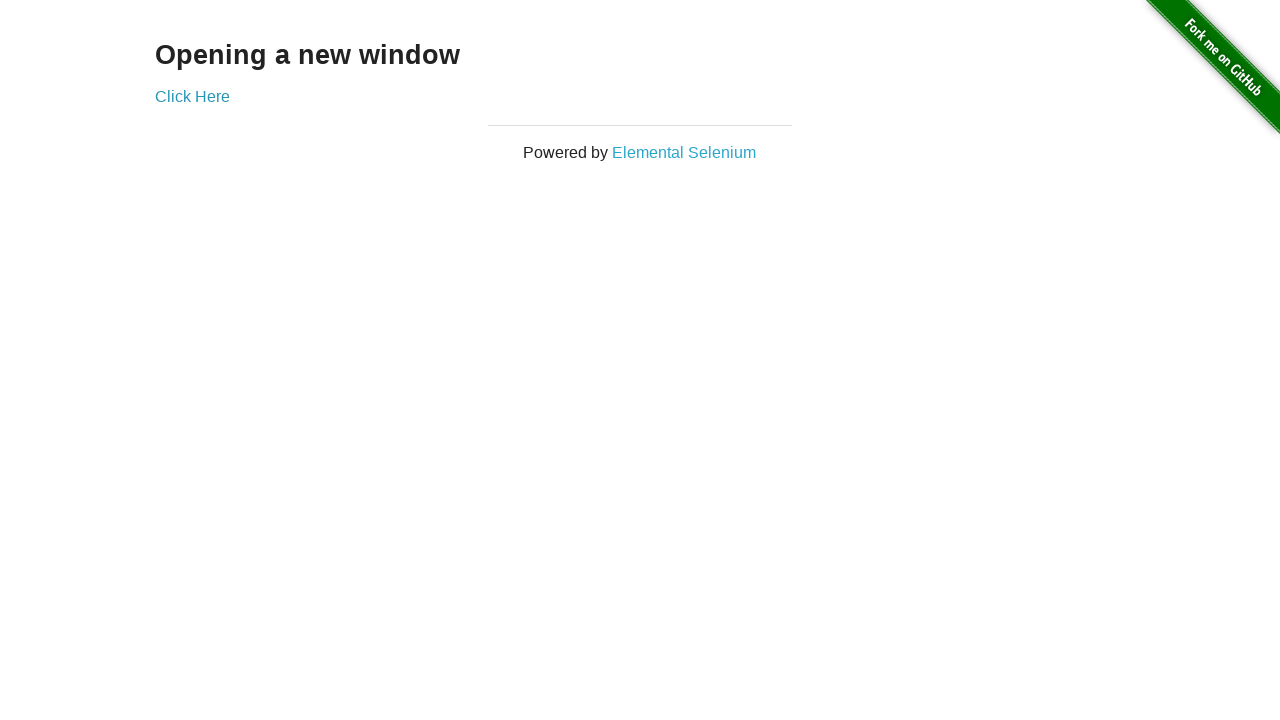